Tests the search functionality on python.org by searching for "pycon" and verifying results are displayed

Starting URL: http://www.python.org

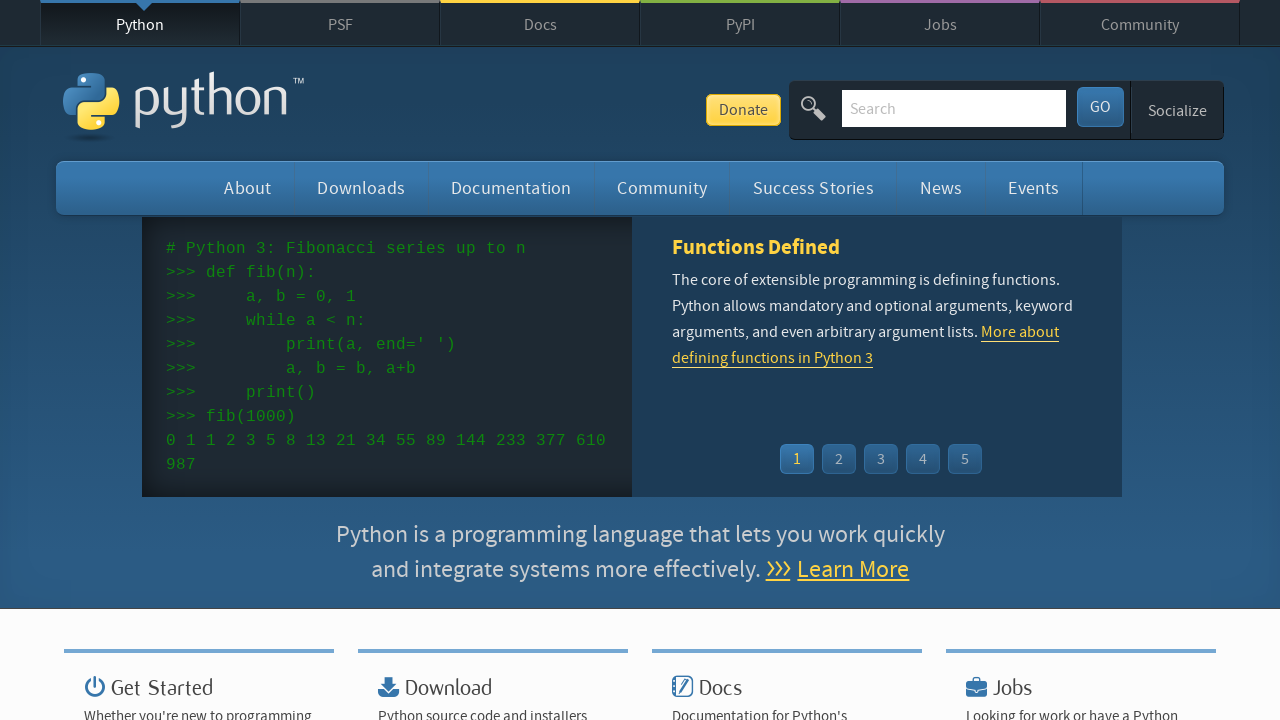

Filled search input with 'pycon' on input[name='q']
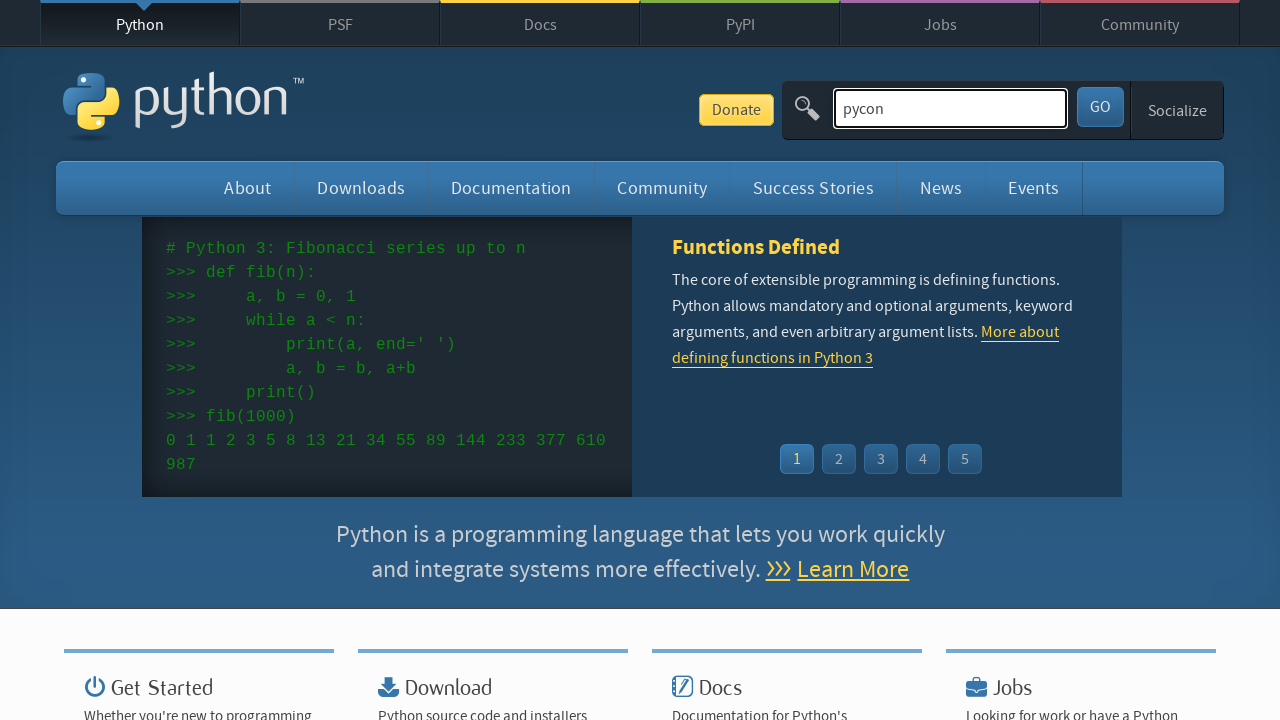

Pressed Enter to submit search query on input[name='q']
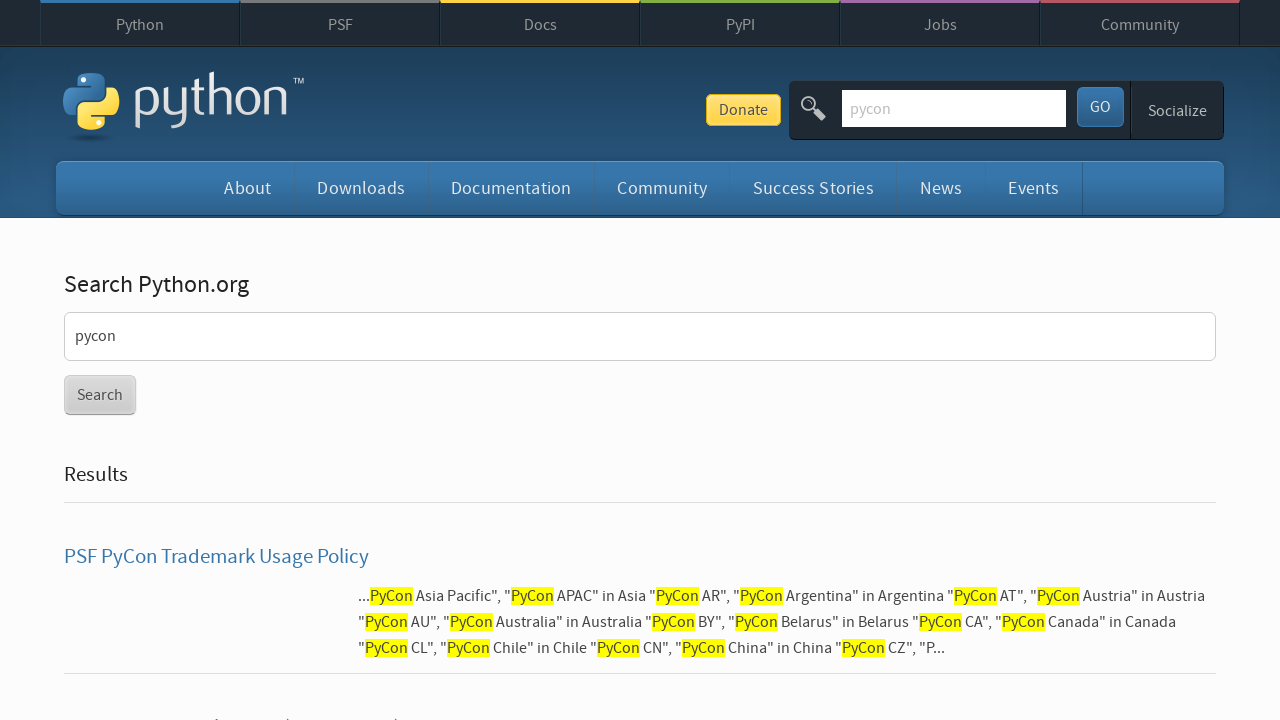

Waited for search results page to load (networkidle)
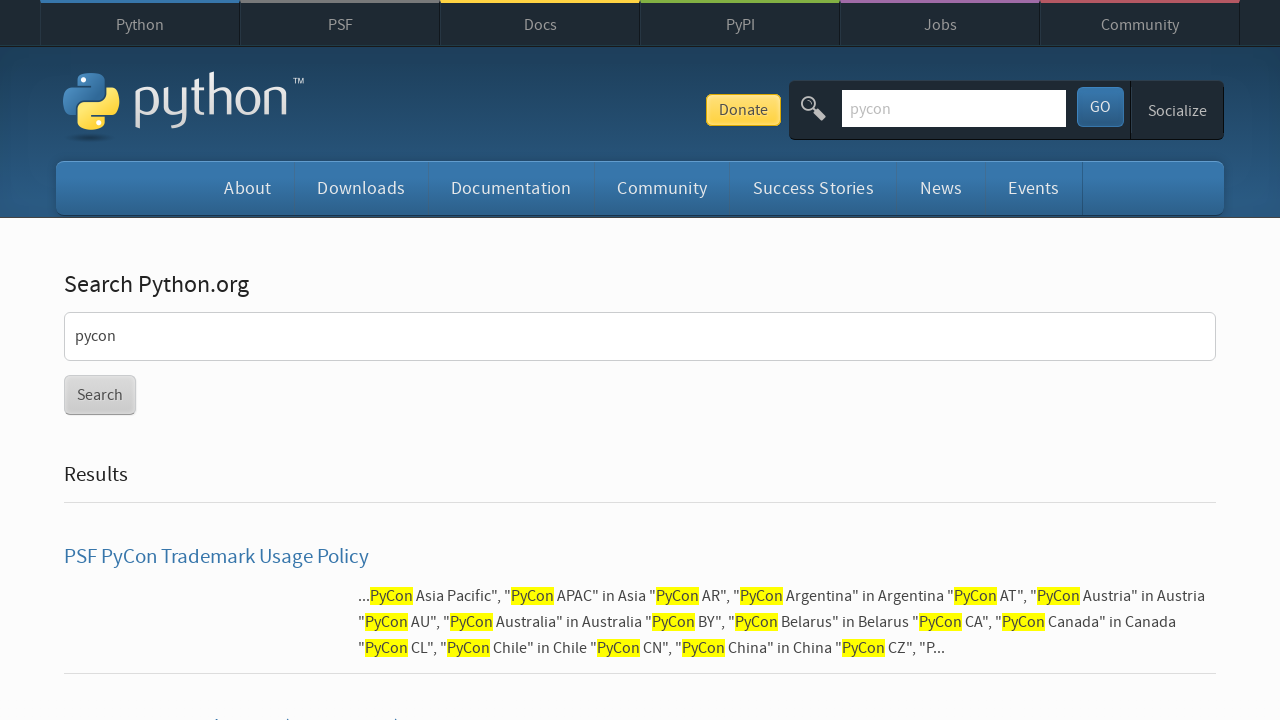

Verified search results are displayed (no 'No results found' message)
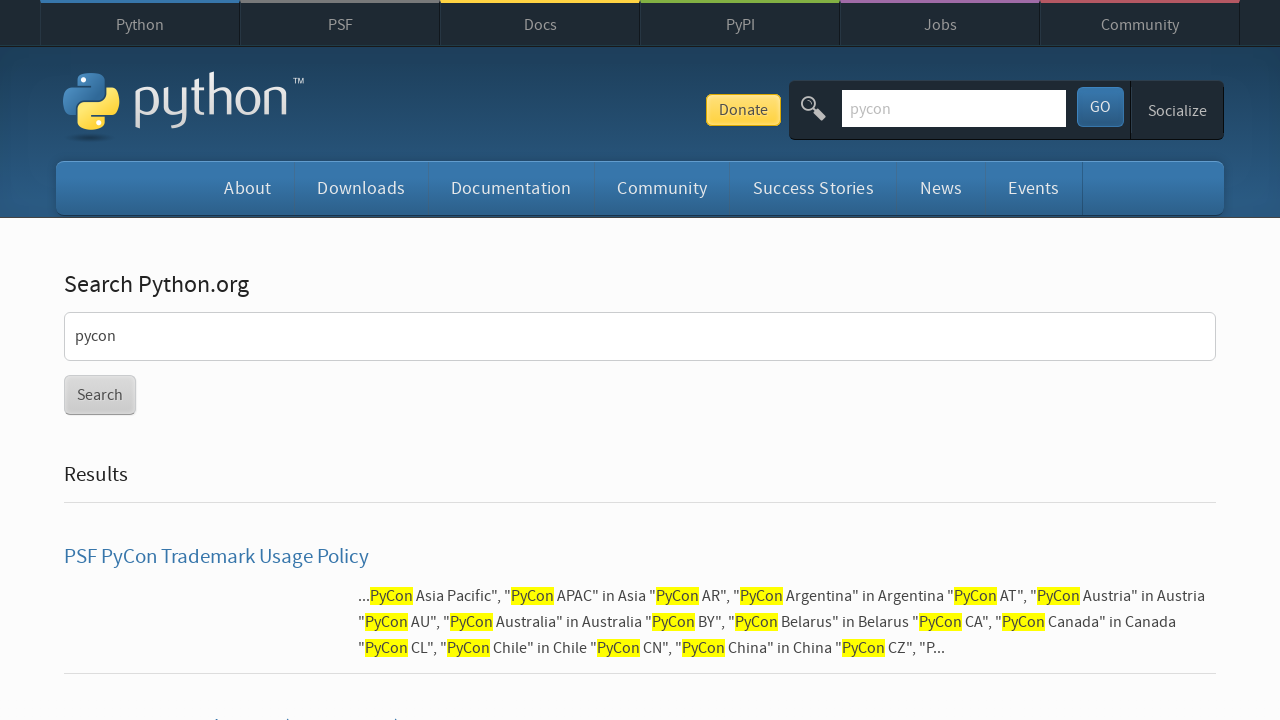

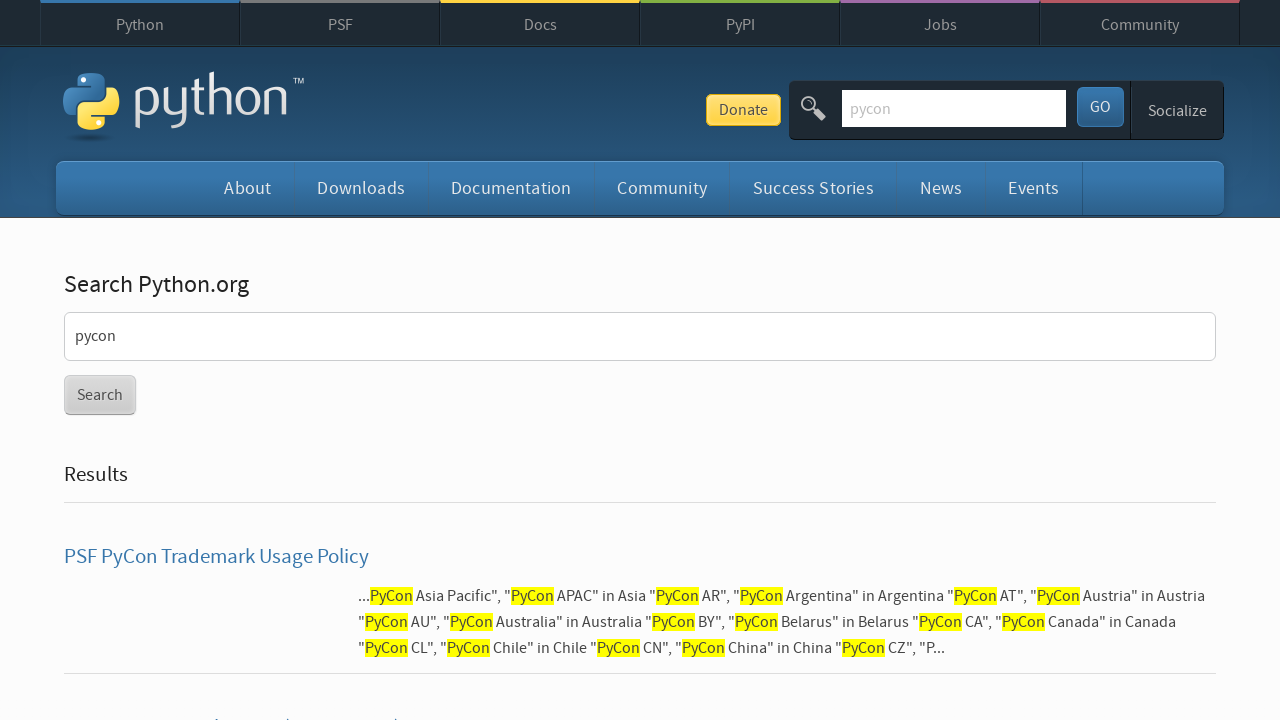